Tests that clicking the show password checkbox changes the password field type from password to text, revealing the password

Starting URL: https://sit-portal.trackinghub.co.ke/

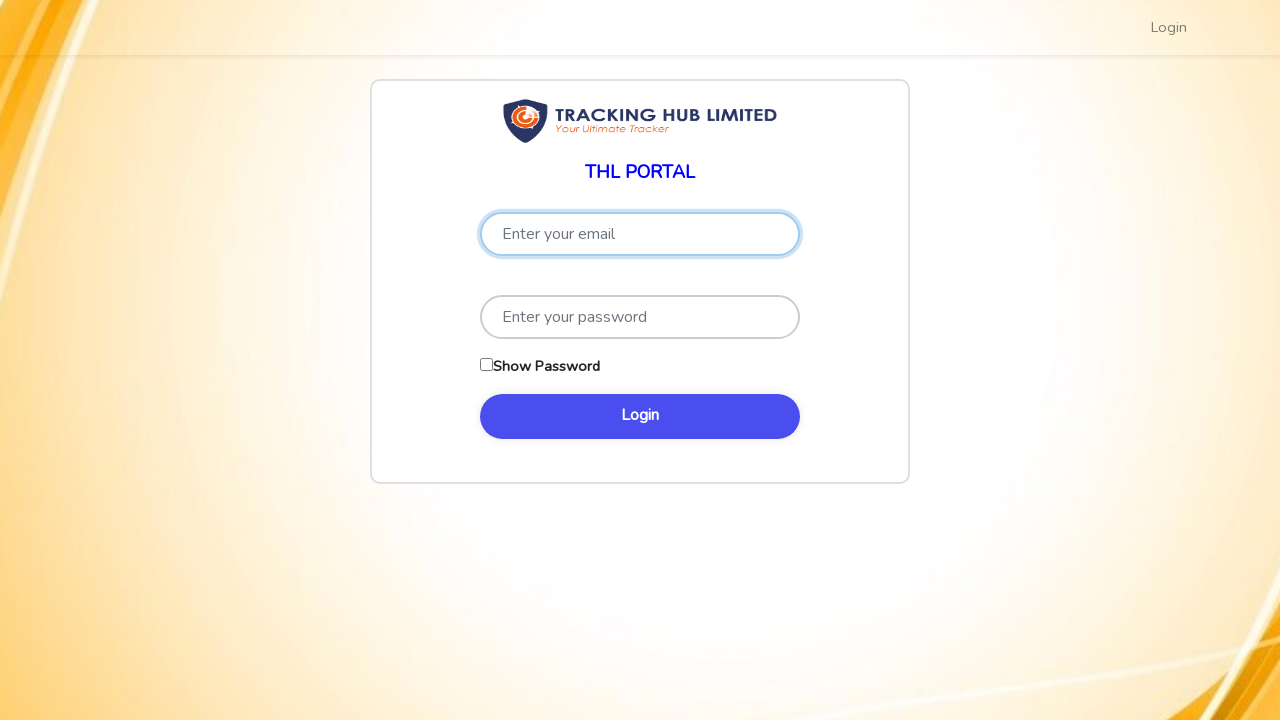

Entered test password 'testPassword123' into password field on input[type='password']
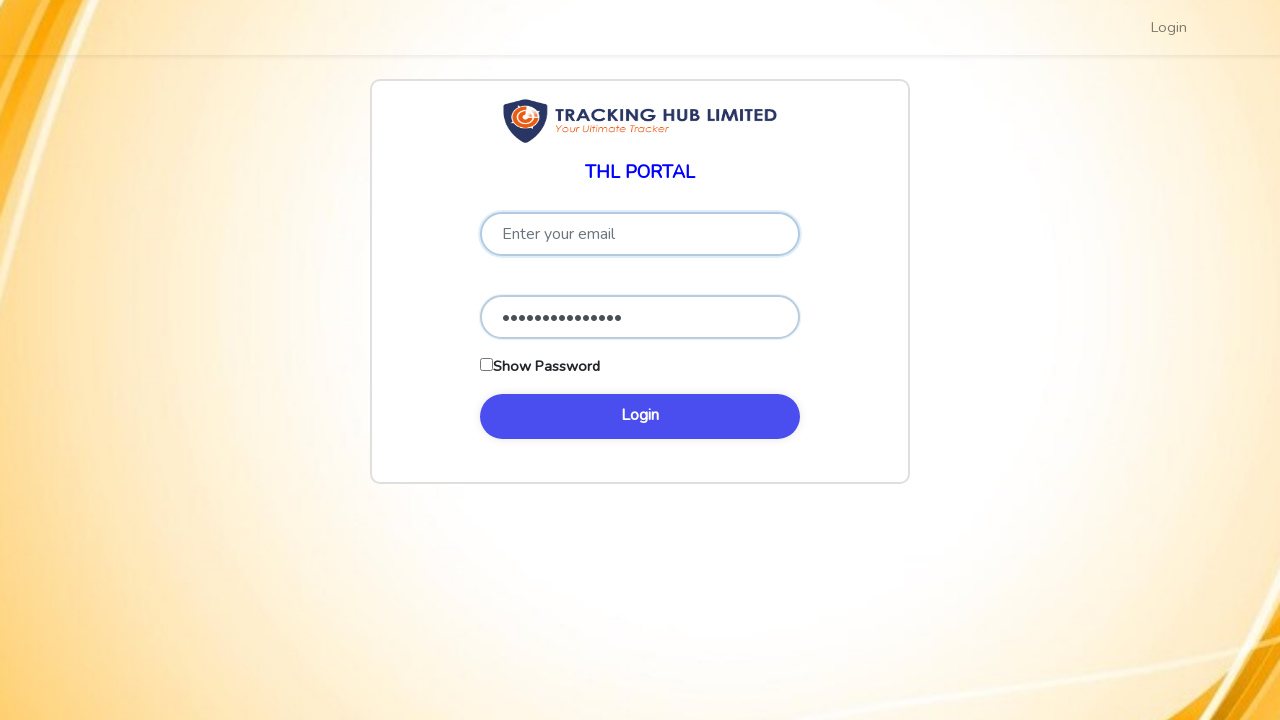

Clicked show password checkbox to reveal password at (486, 364) on input[type='checkbox'], label:has-text('Show'), [class*='show-password']
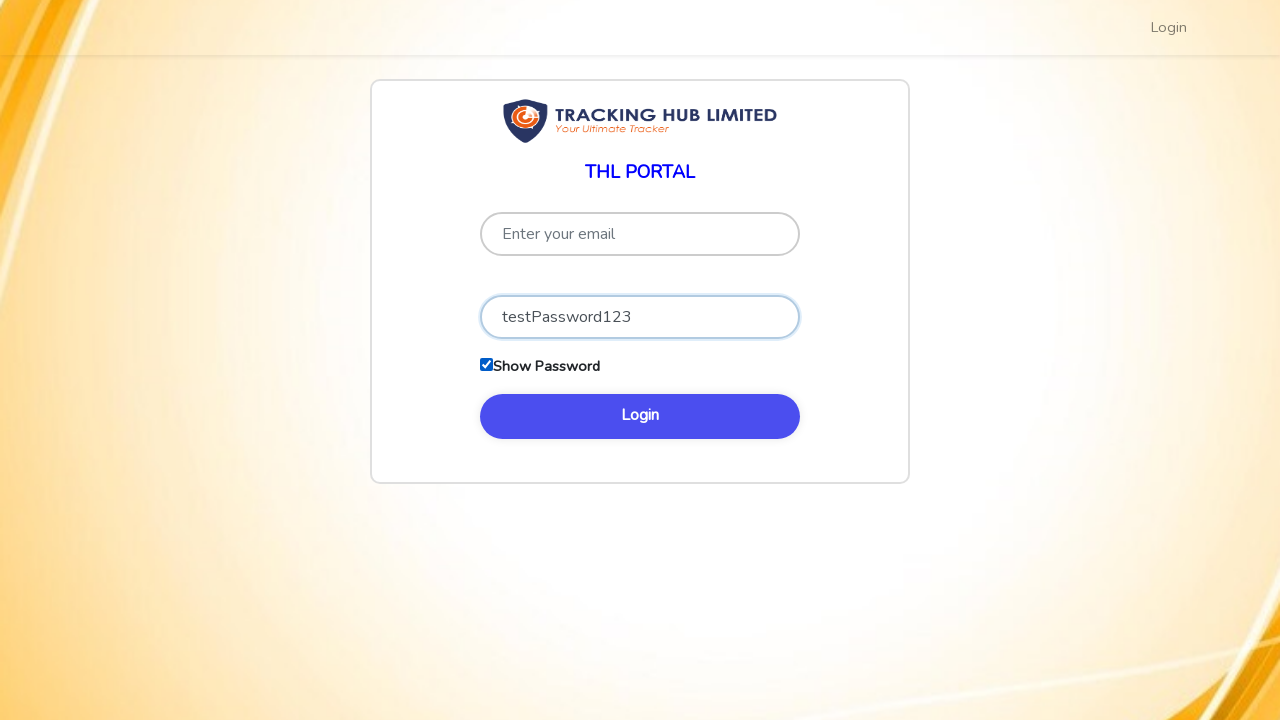

Verified password field type changed from password to text, revealing the password
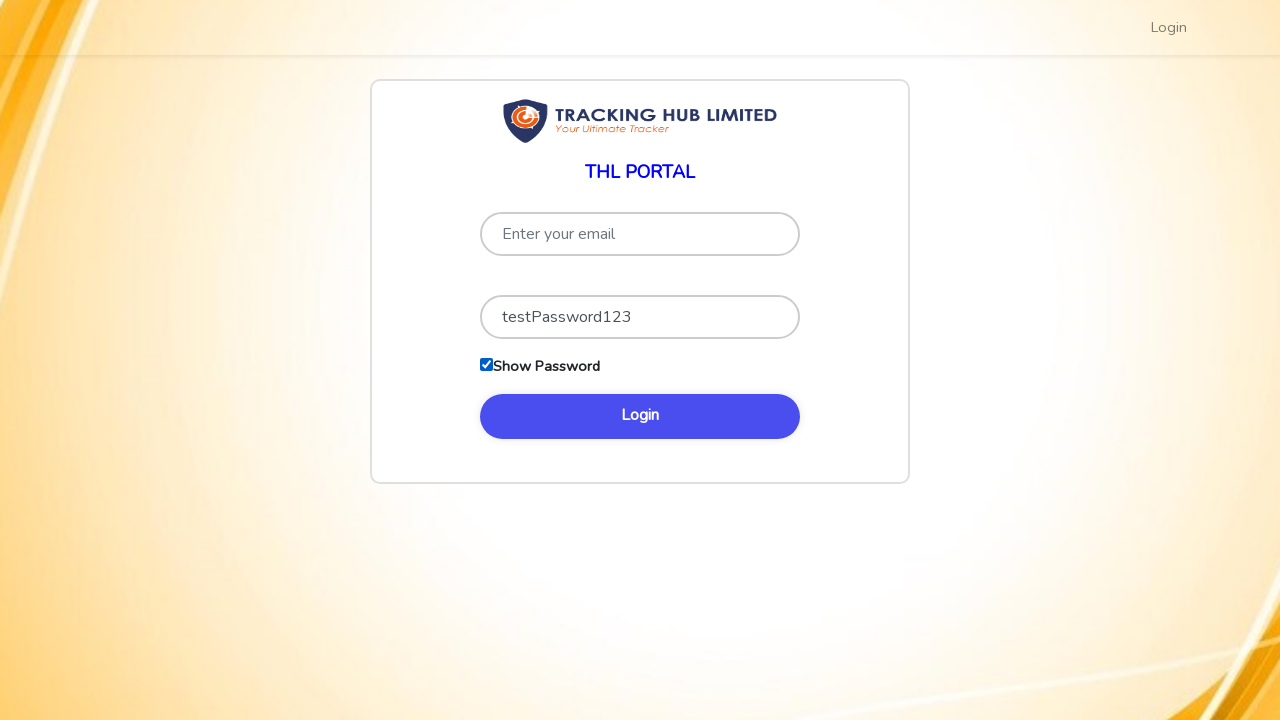

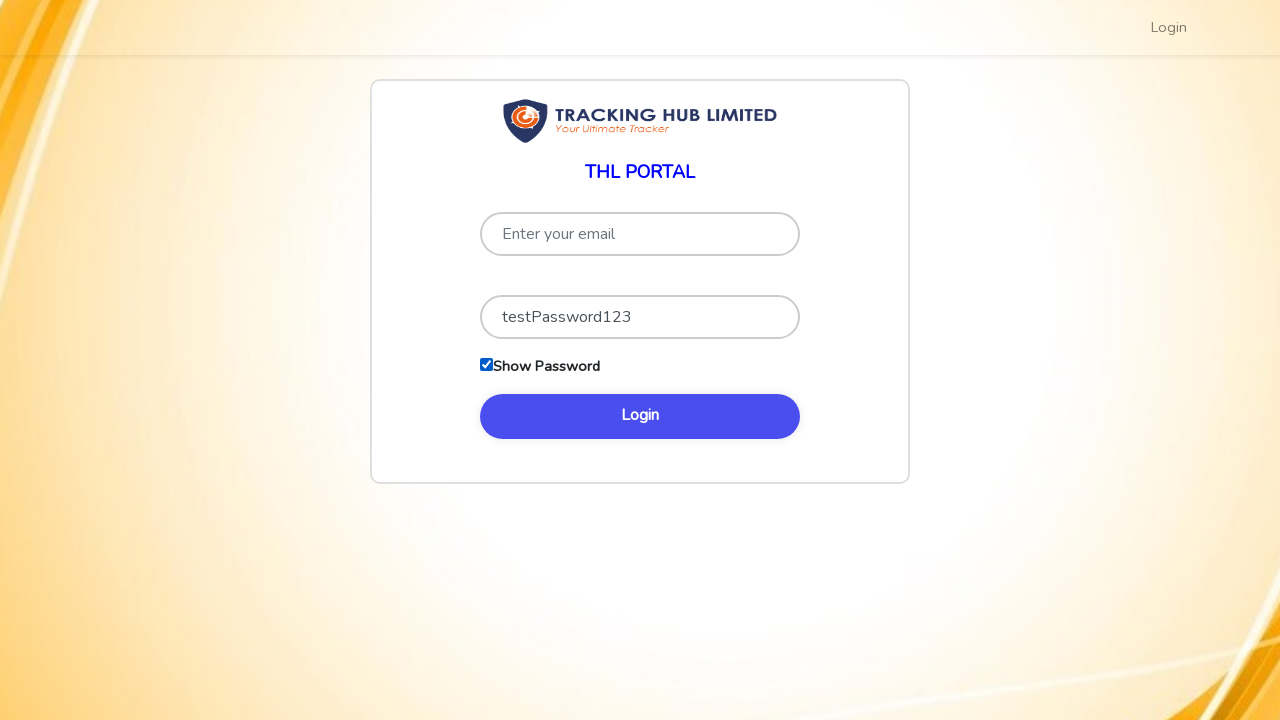